Tests the Python.org search functionality by entering "pycon" in the search box and submitting the search form, then verifying results are returned.

Starting URL: http://www.python.org

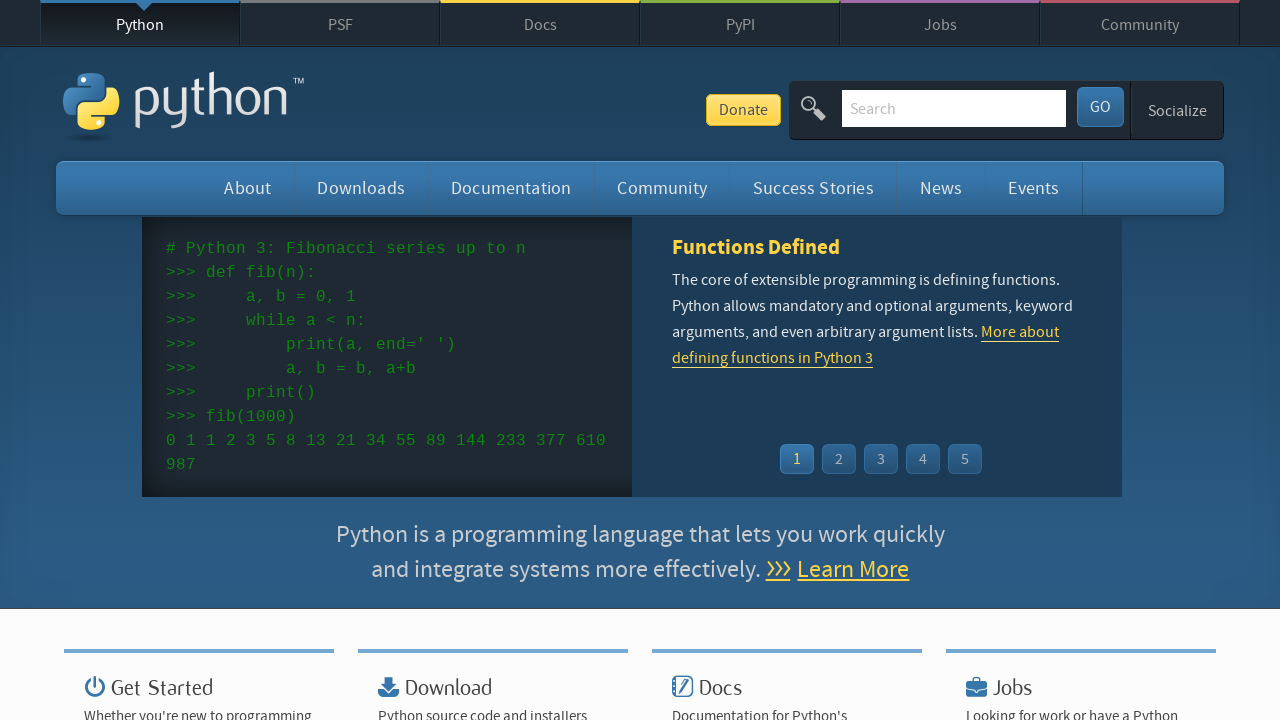

Verified 'Python' is in page title
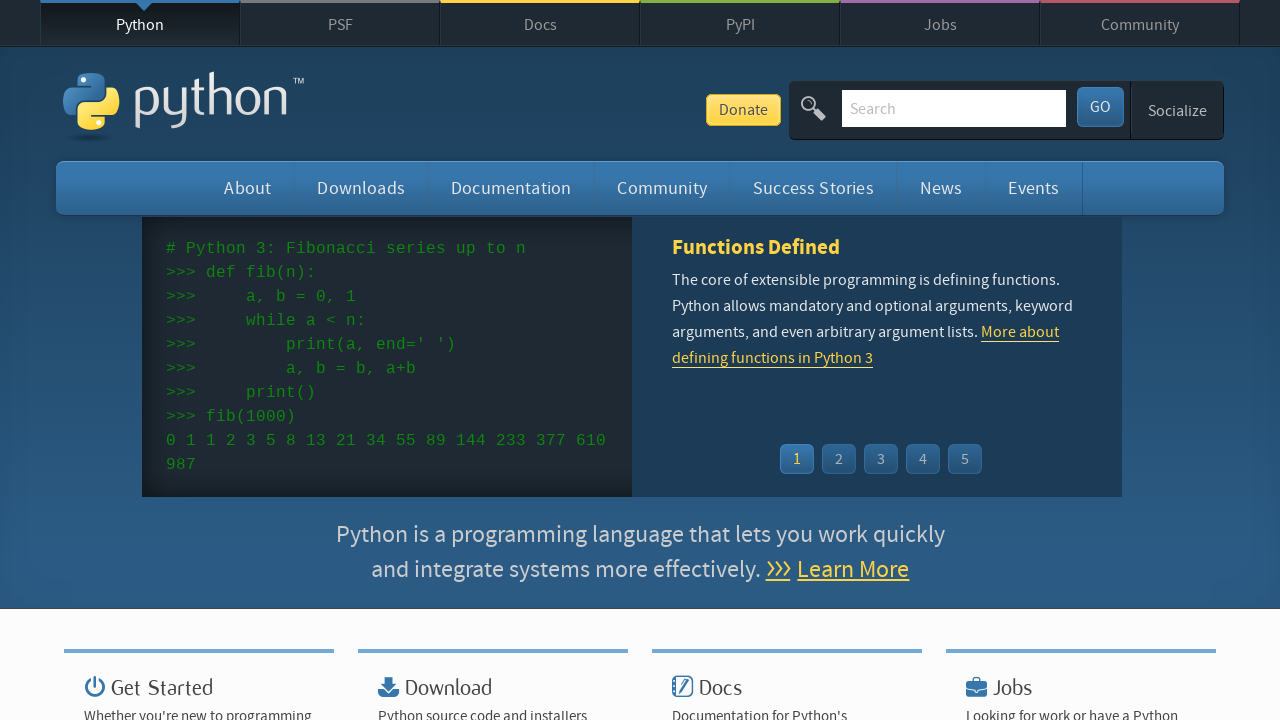

Filled search box with 'pycon' on input[name='q']
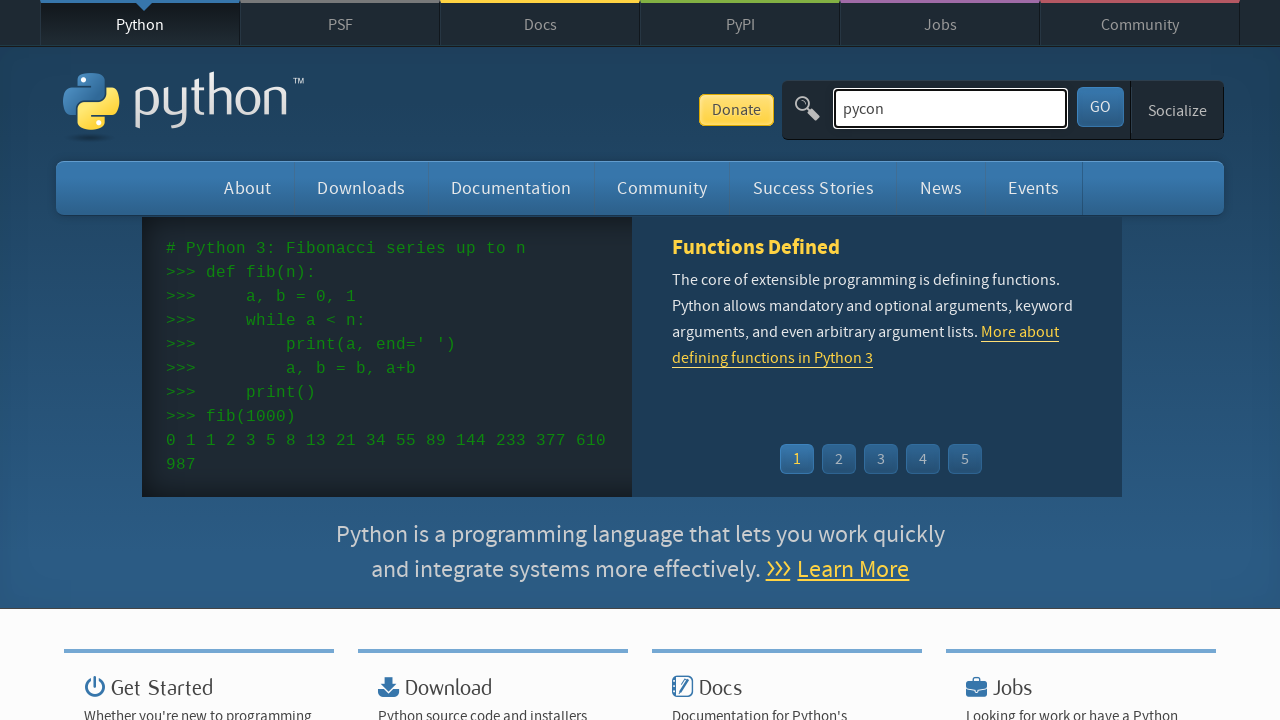

Pressed Enter to submit search form on input[name='q']
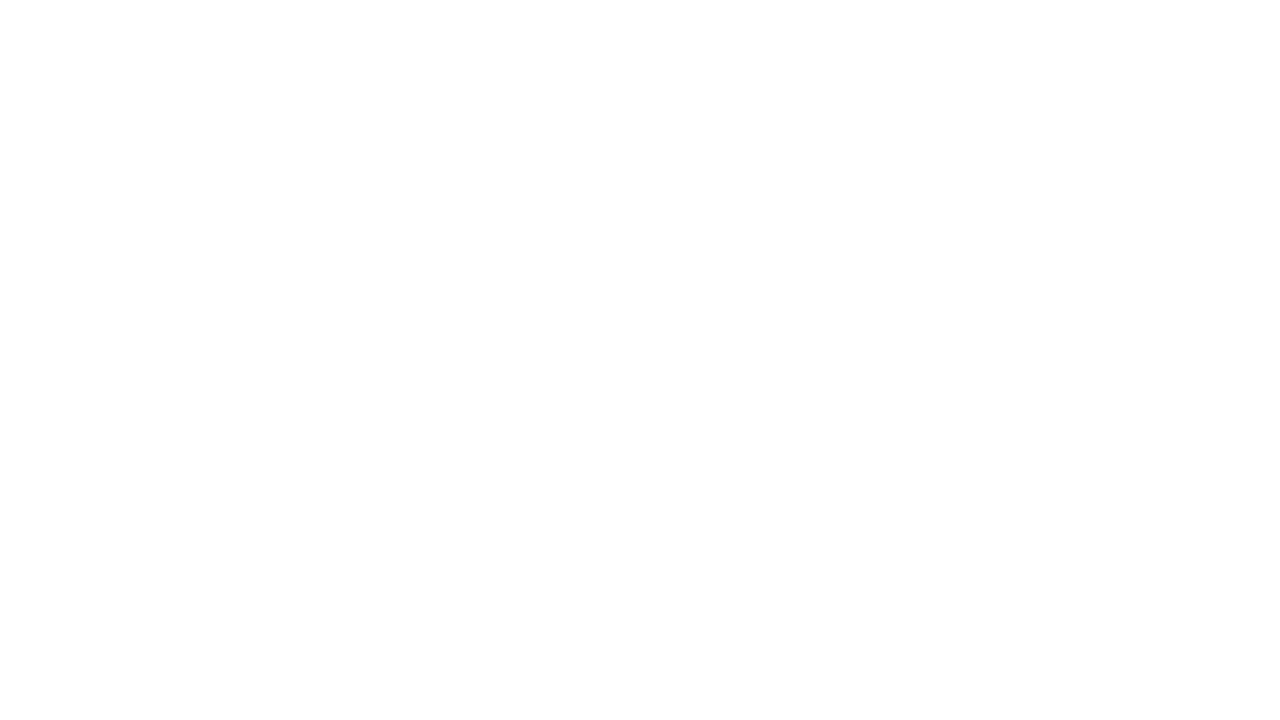

Waited for network idle to ensure results loaded
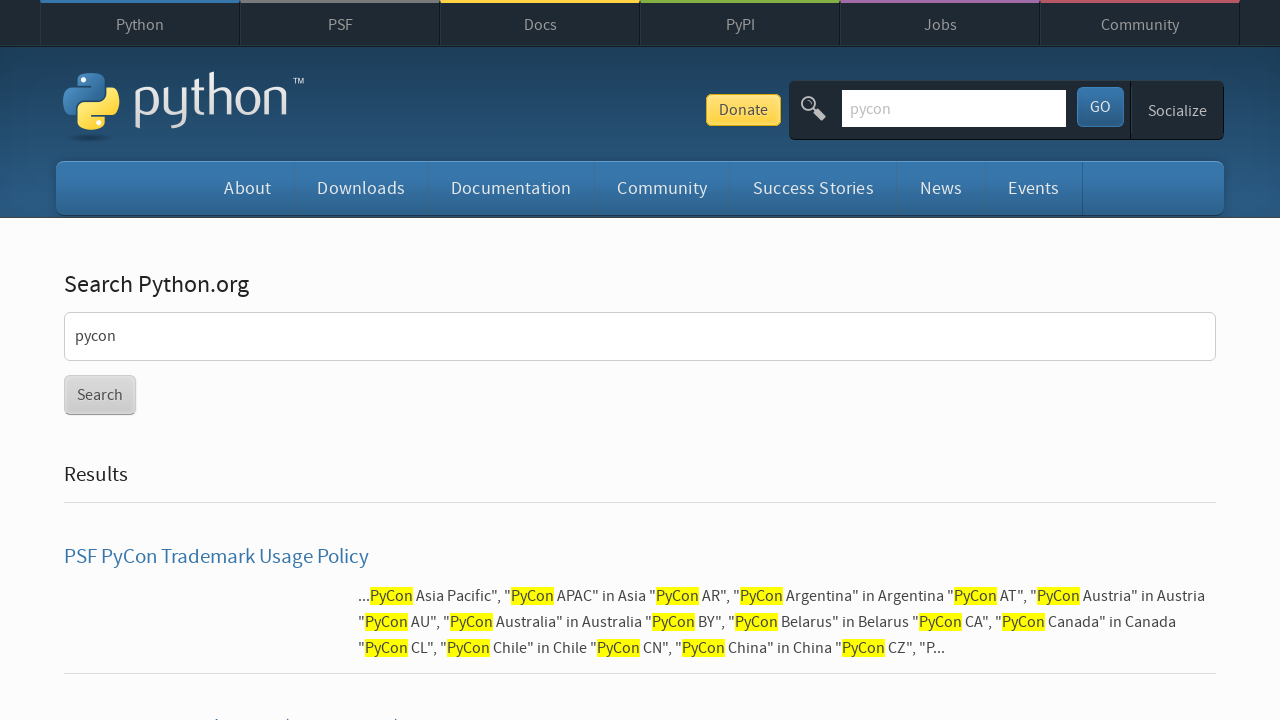

Verified search results are displayed (no 'No results found' message)
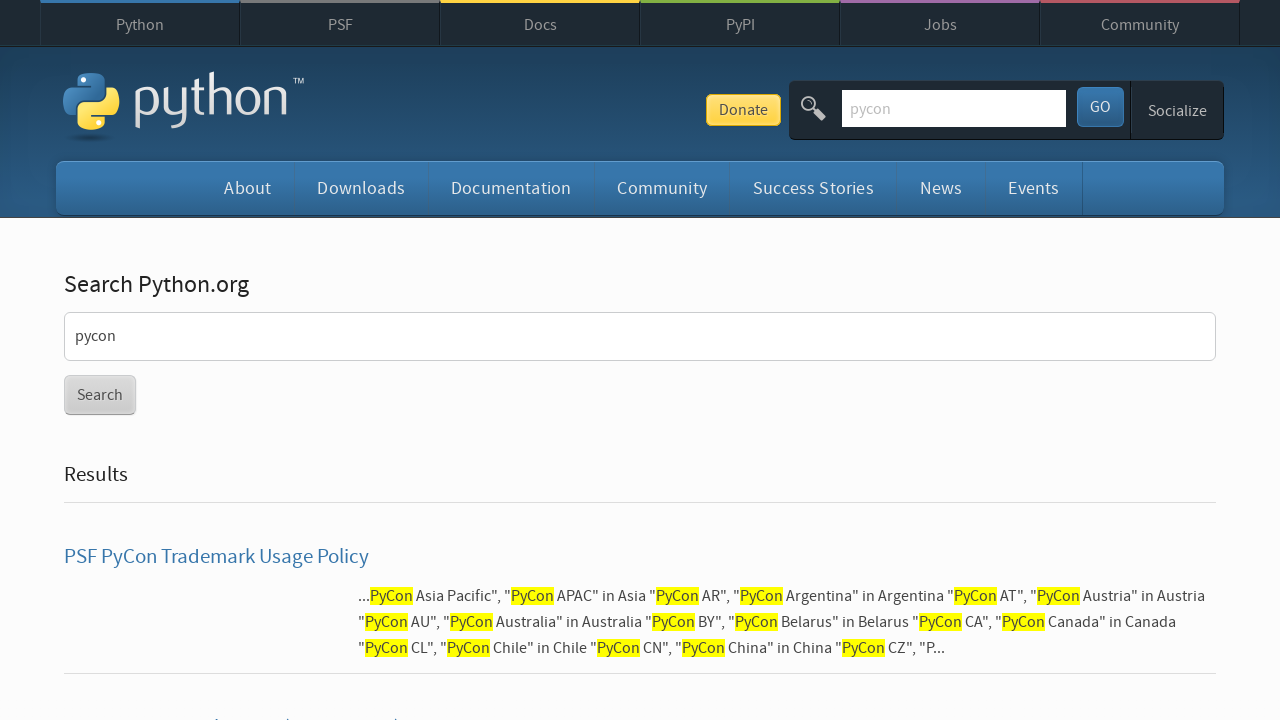

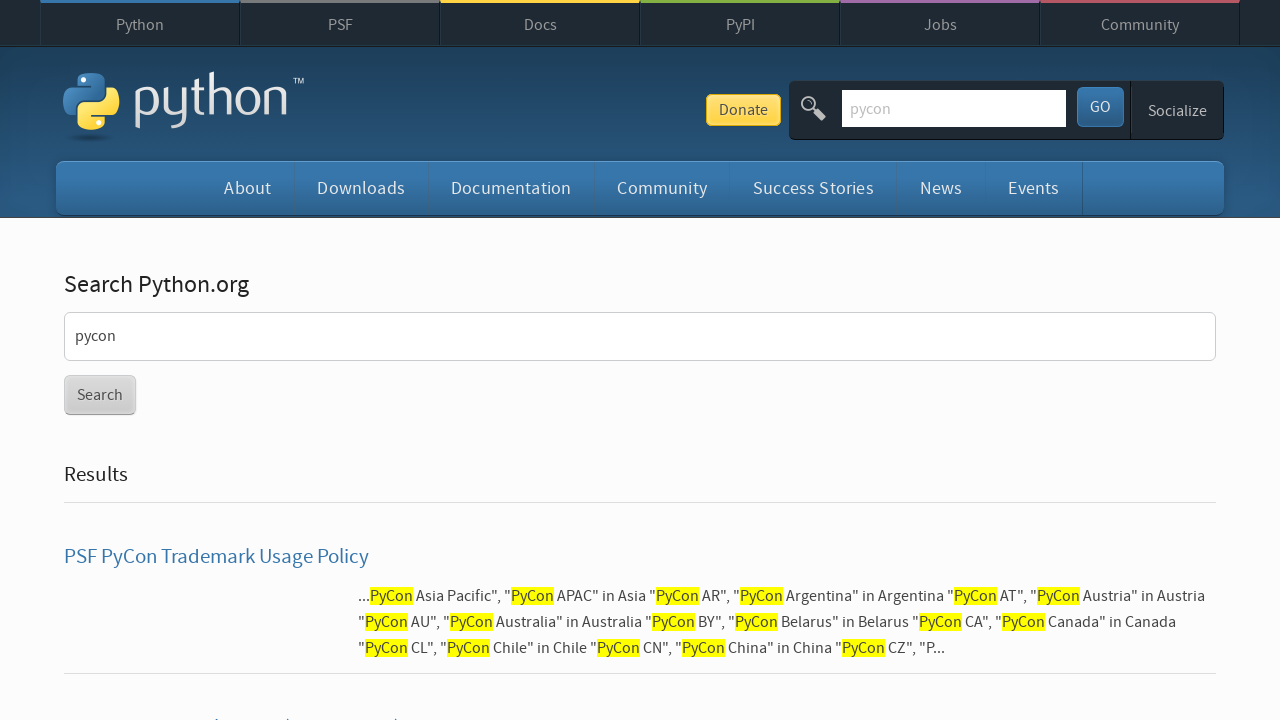